Tests scrolling down the page using JavaScript execution

Starting URL: https://demo.nopcommerce.com/

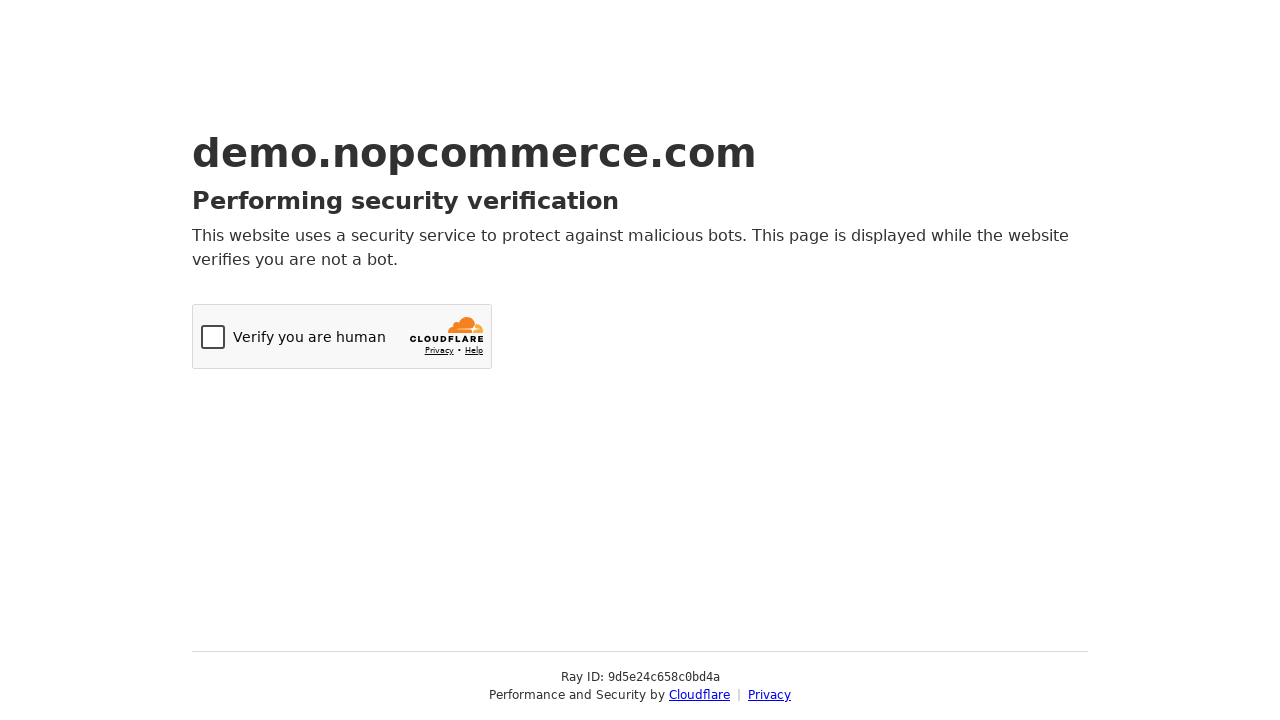

Navigated to https://demo.nopcommerce.com/
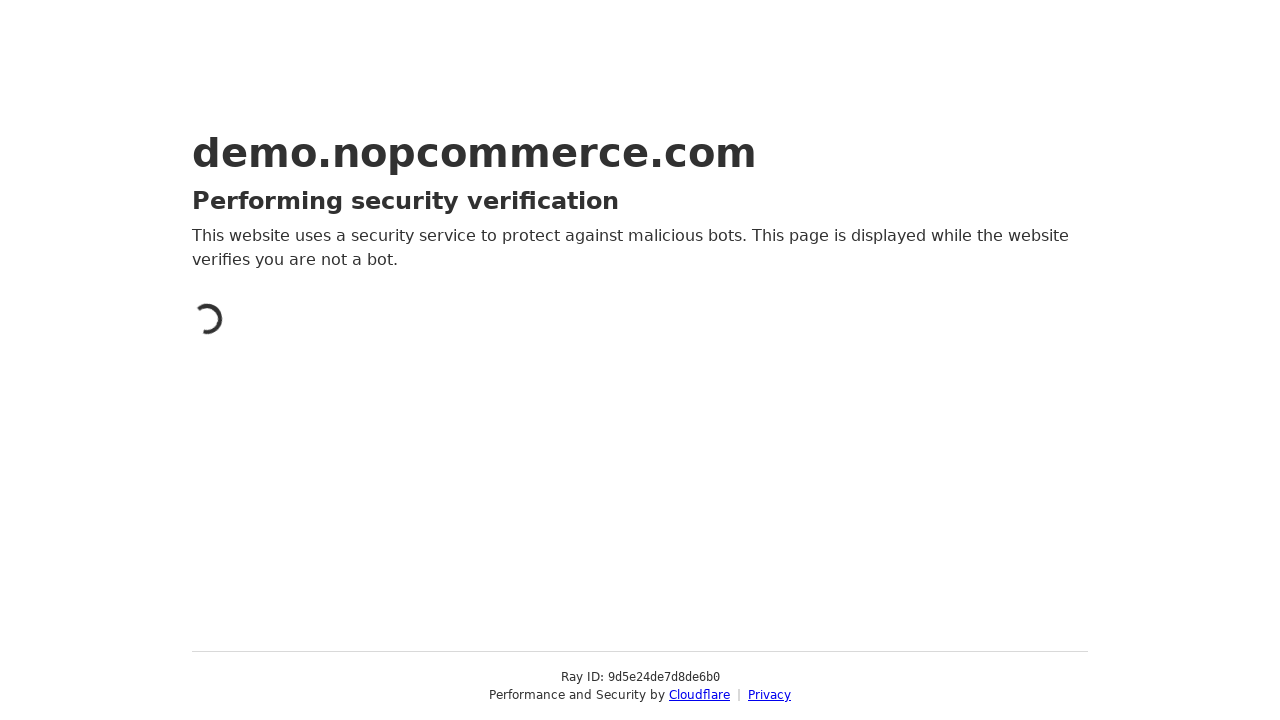

Scrolled down the page by 350 pixels using JavaScript
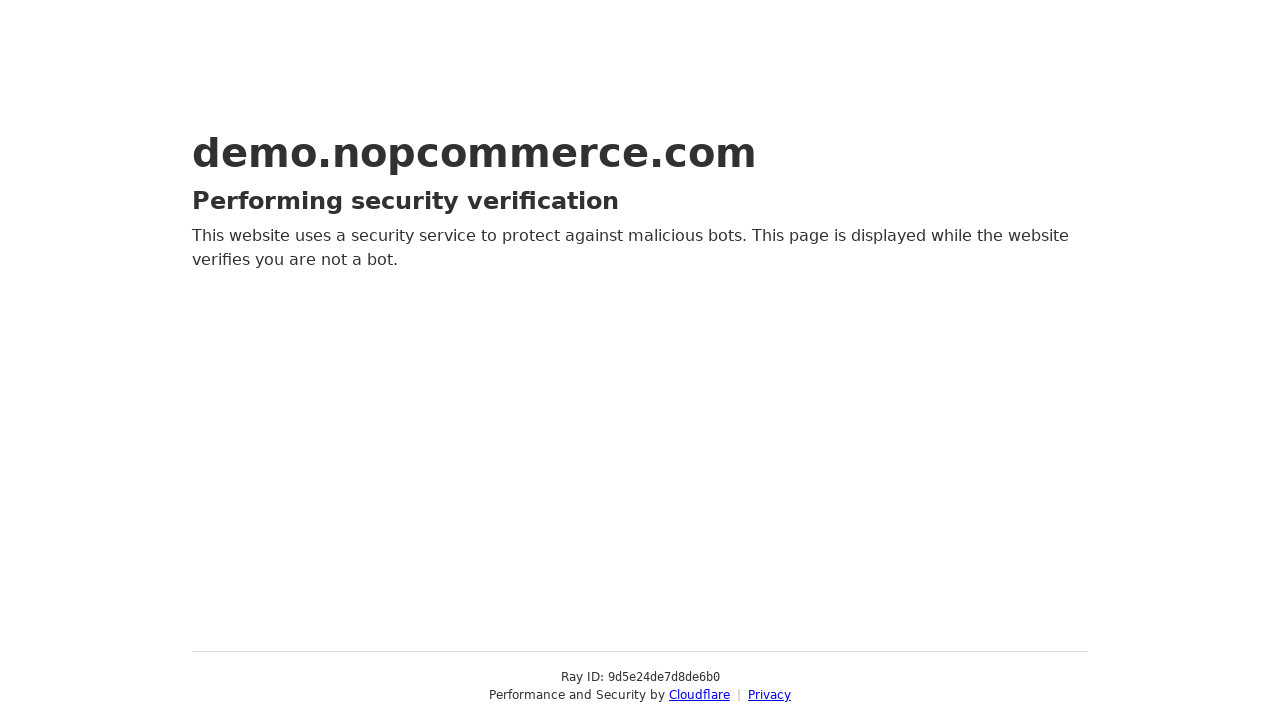

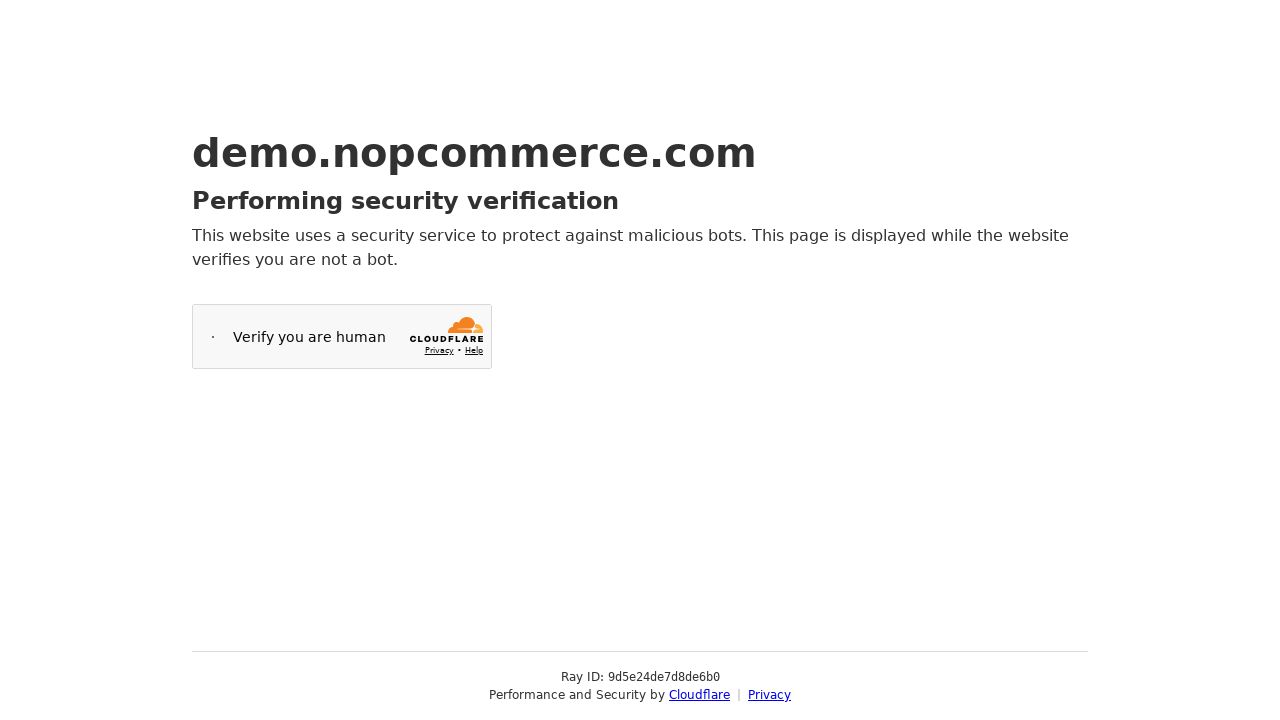